Tests a registration form by filling in first name, last name, and email fields in the first block, then submitting and verifying the success message appears.

Starting URL: http://suninjuly.github.io/registration1.html

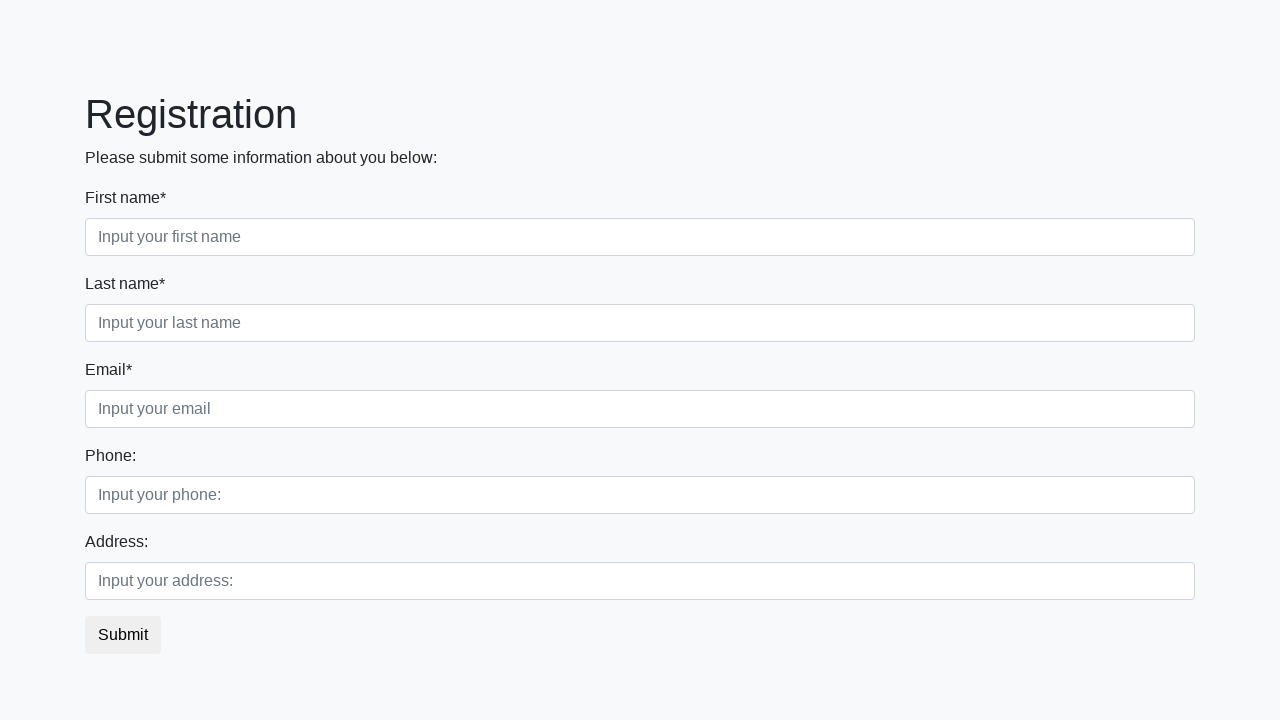

Filled first name field with 'Arina' on div.first_block input.first
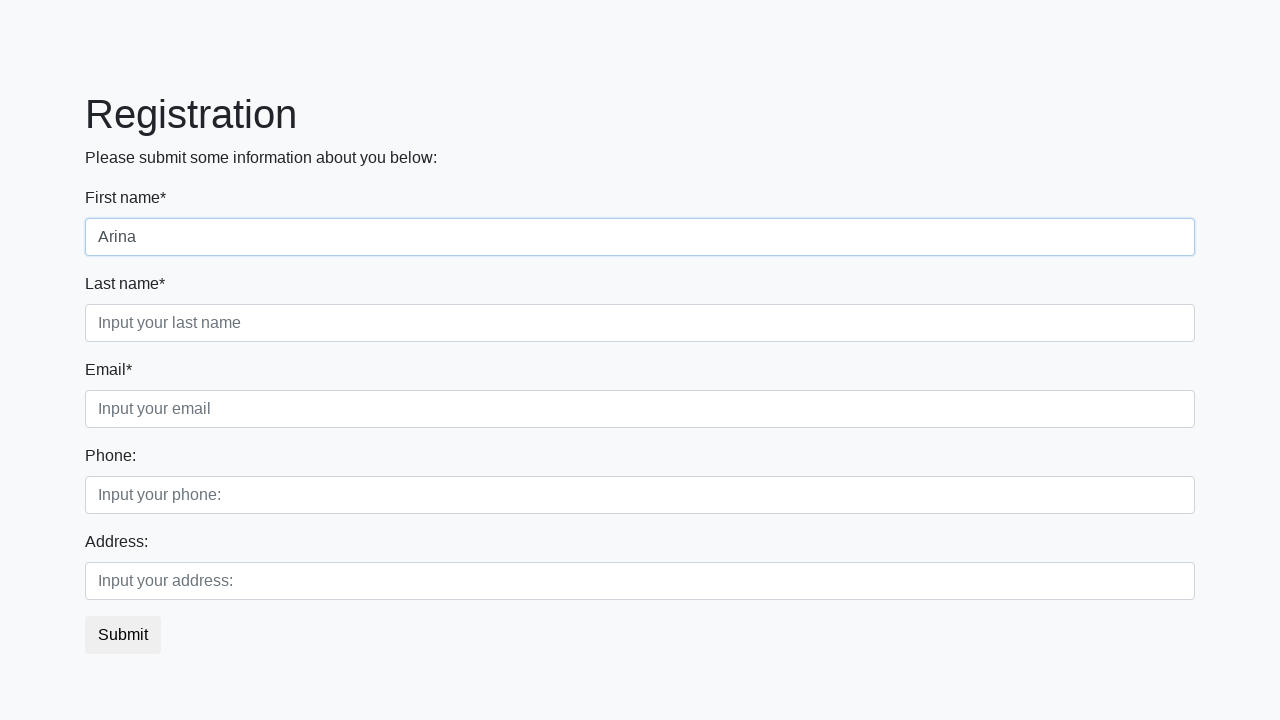

Filled last name field with 'Golushko' on div.first_block input.second
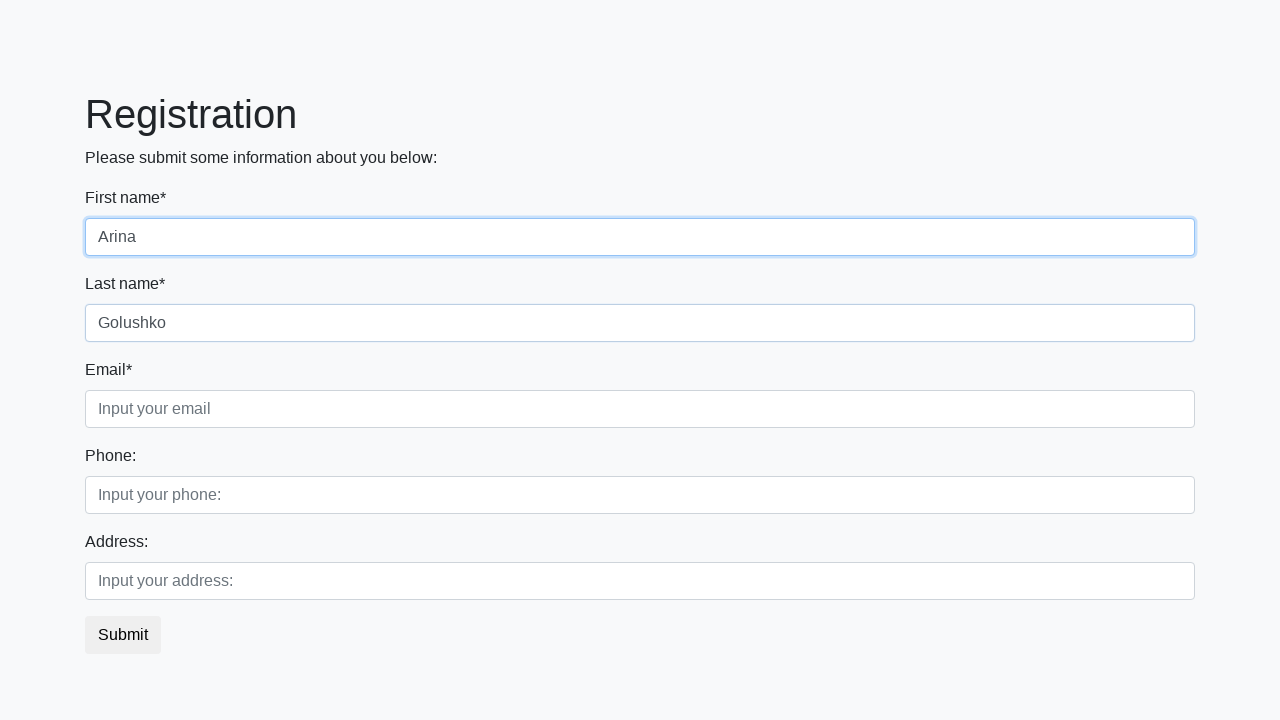

Filled email field with 'arinka@mail' on div.first_block input.third
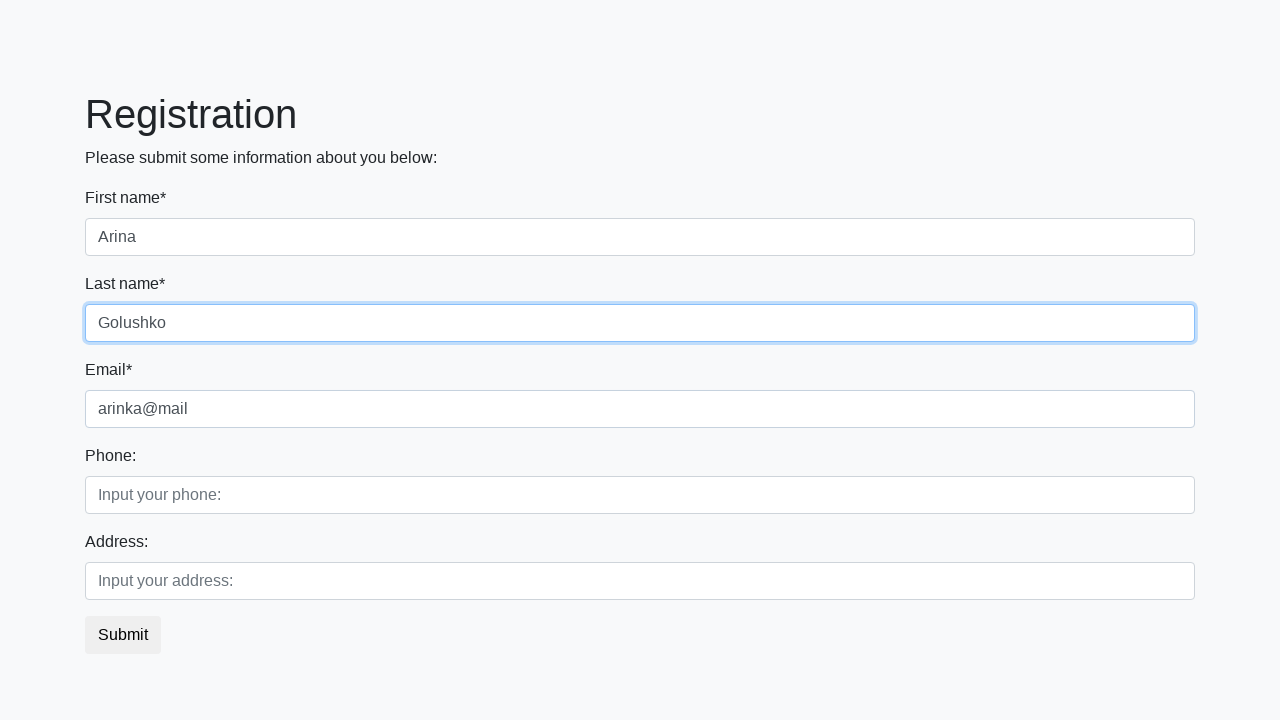

Clicked submit button to register at (123, 635) on button.btn
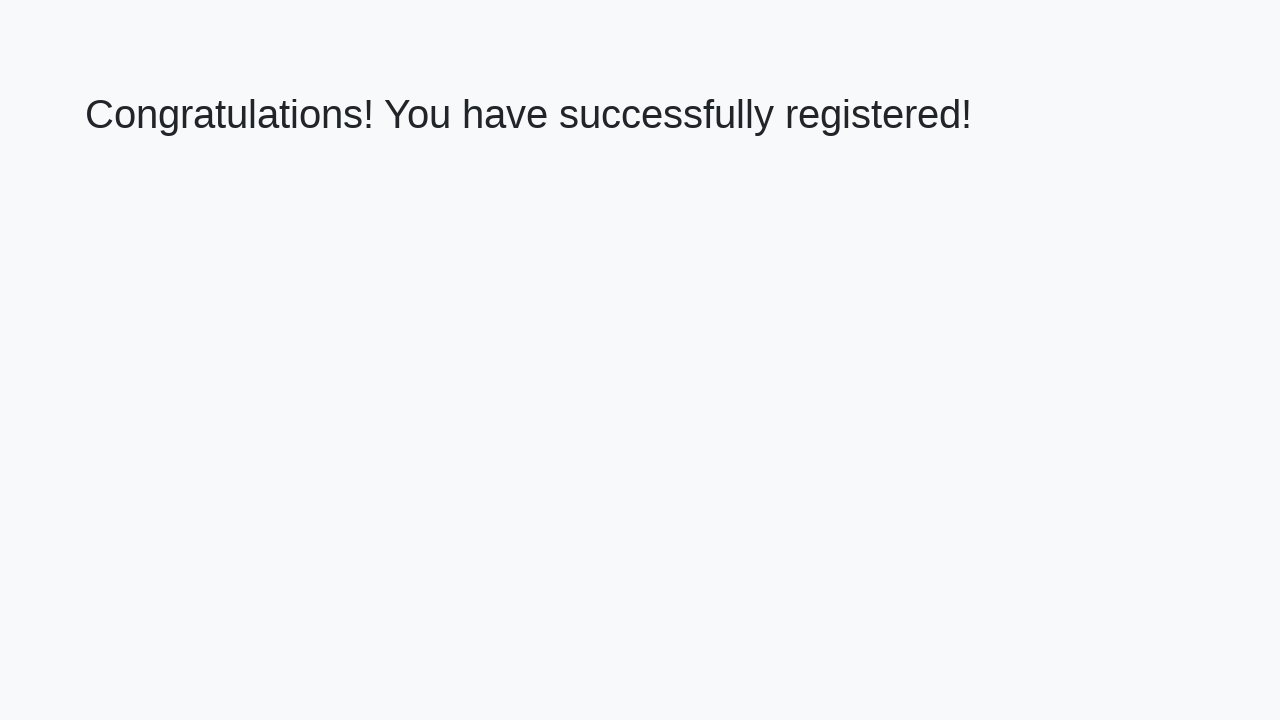

Success message heading loaded
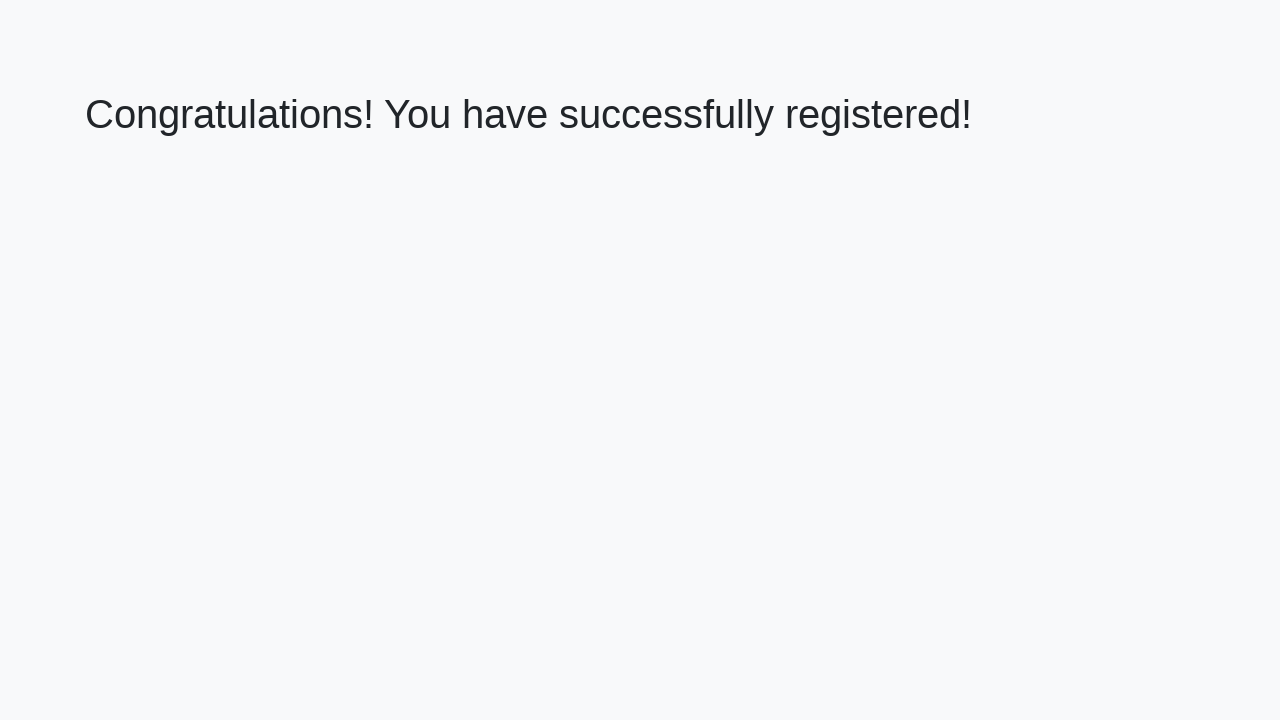

Retrieved success message text
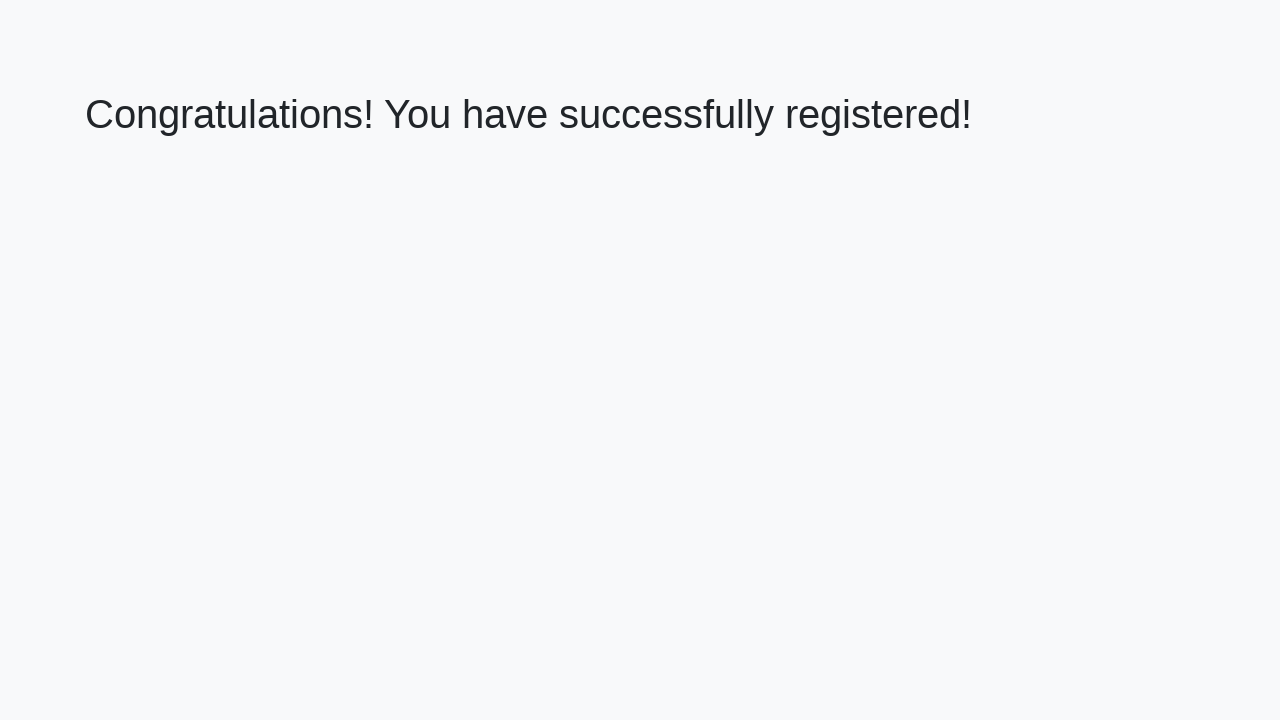

Verified success message: 'Congratulations! You have successfully registered!'
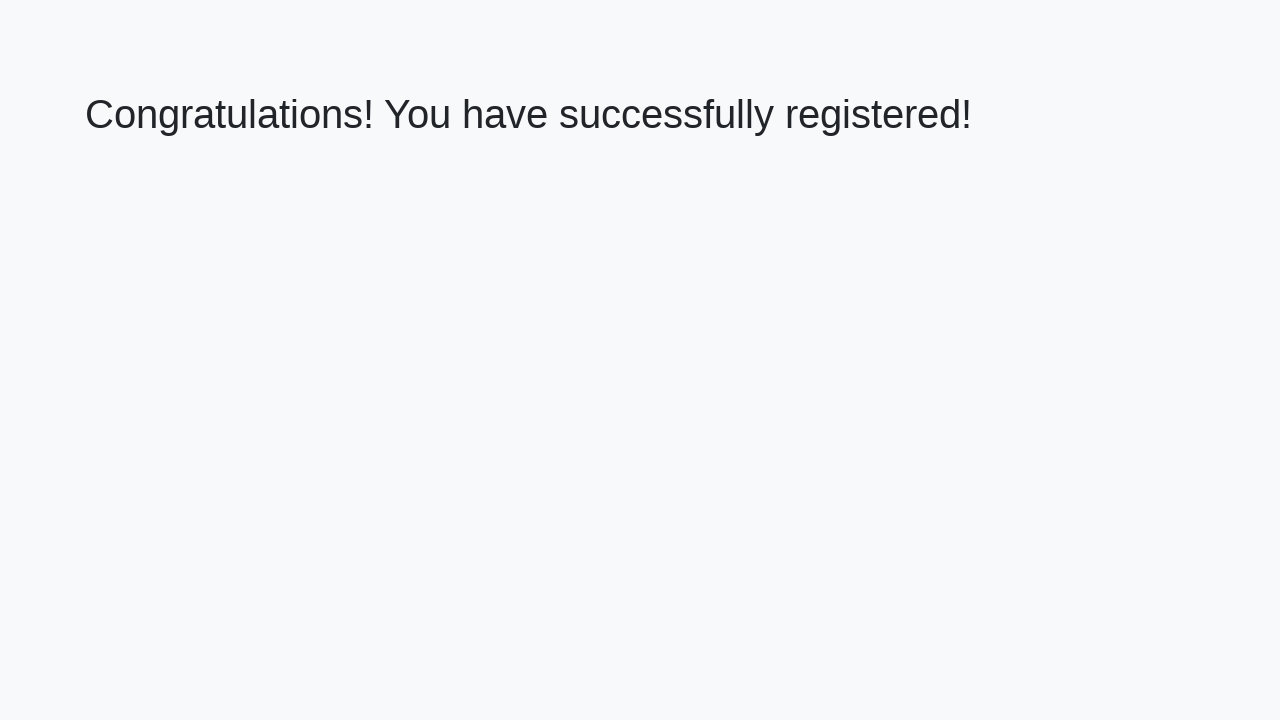

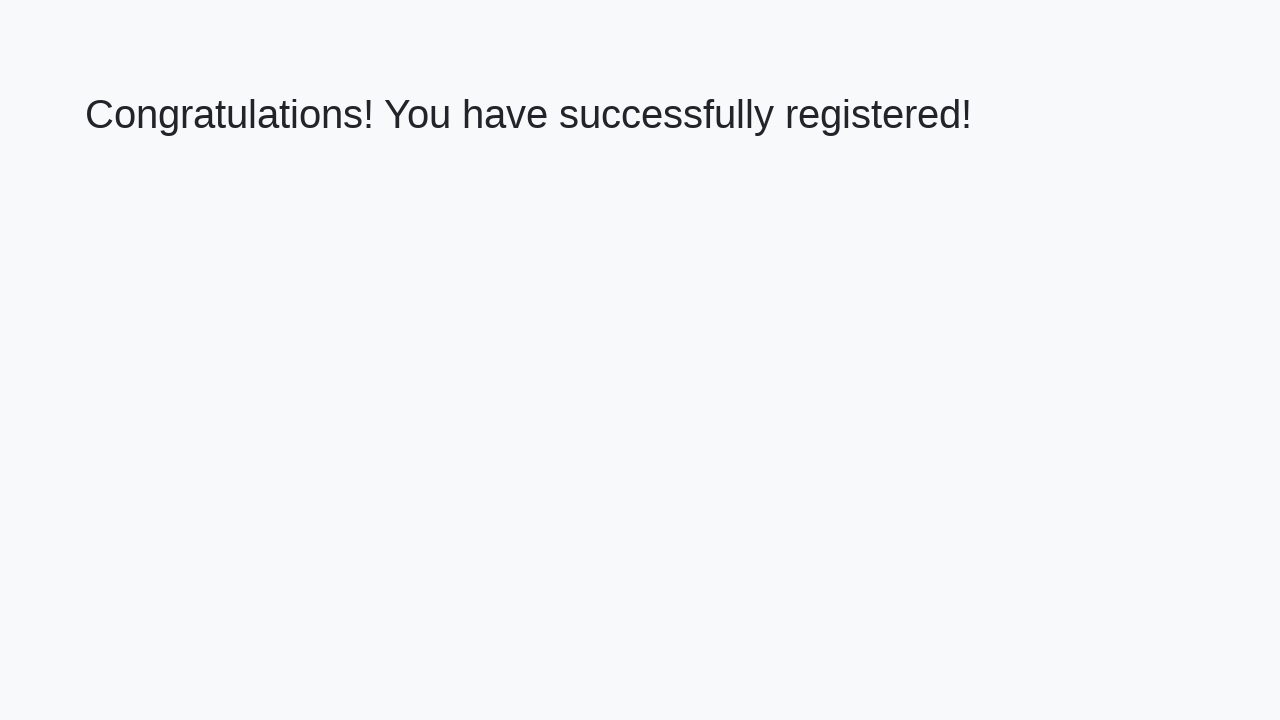